Tests that edits are cancelled when pressing Escape key.

Starting URL: https://demo.playwright.dev/todomvc

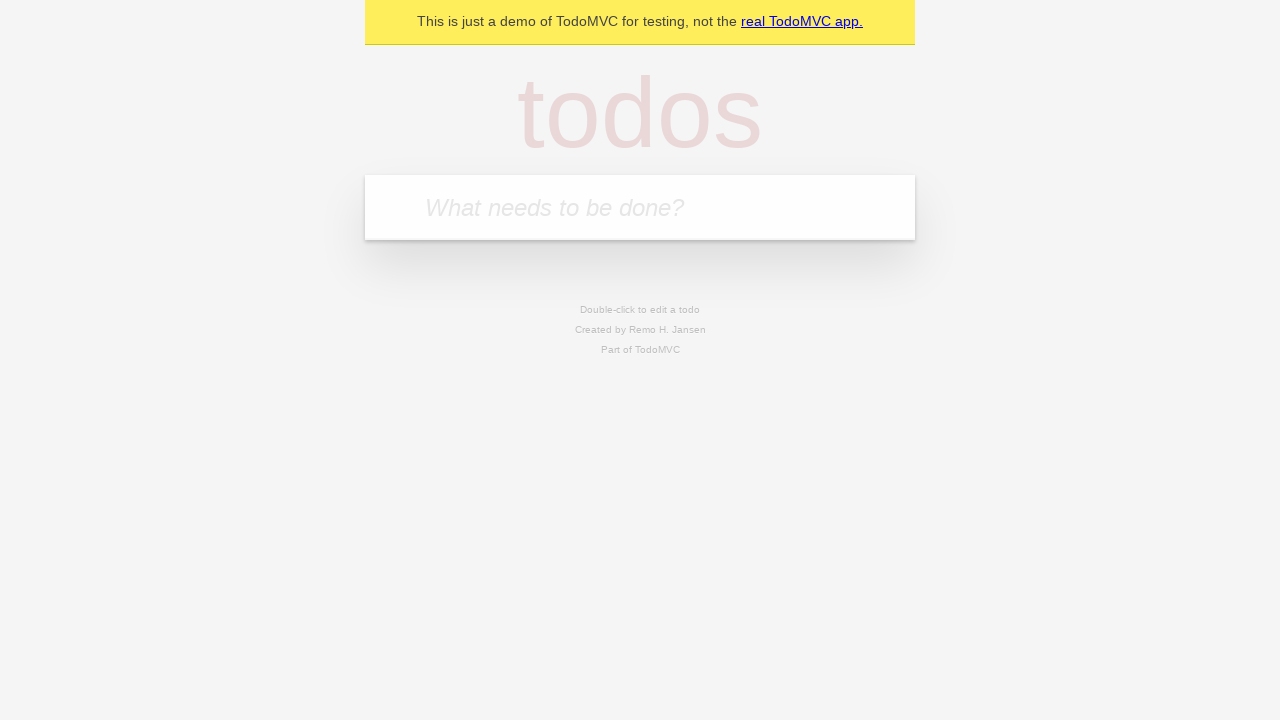

Filled todo input with 'buy some cheese' on internal:attr=[placeholder="What needs to be done?"i]
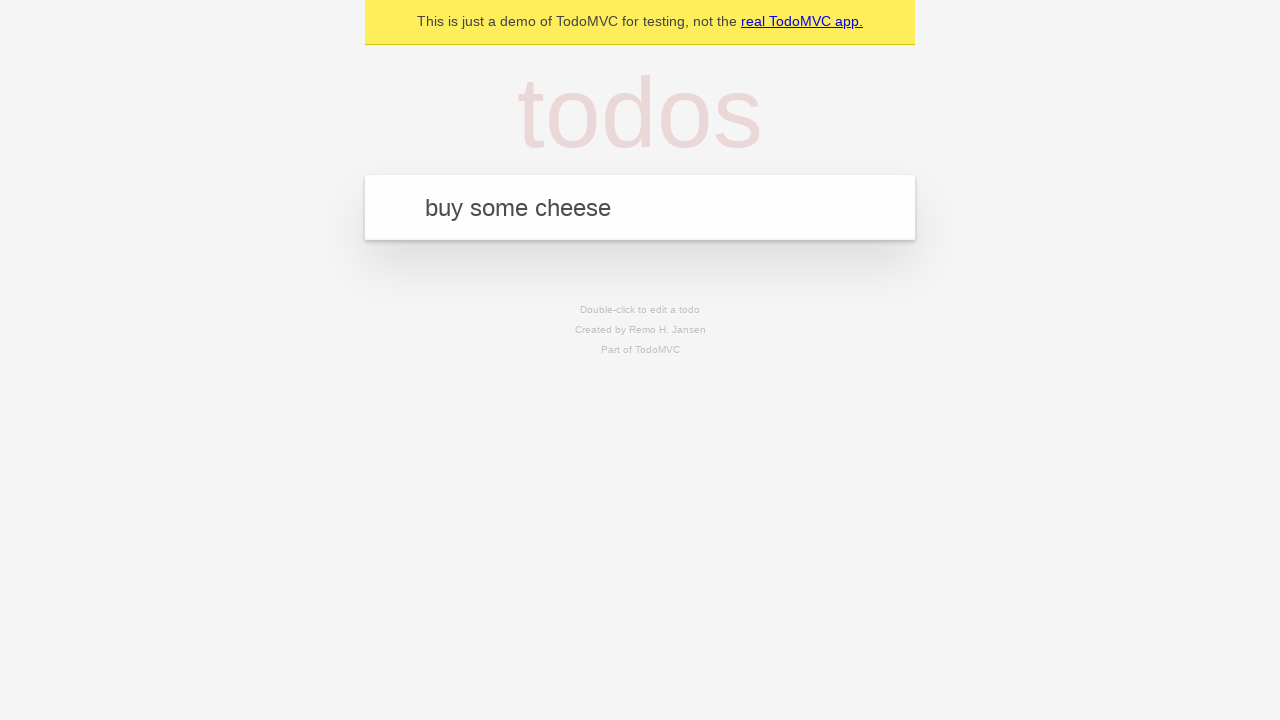

Pressed Enter to create first todo item on internal:attr=[placeholder="What needs to be done?"i]
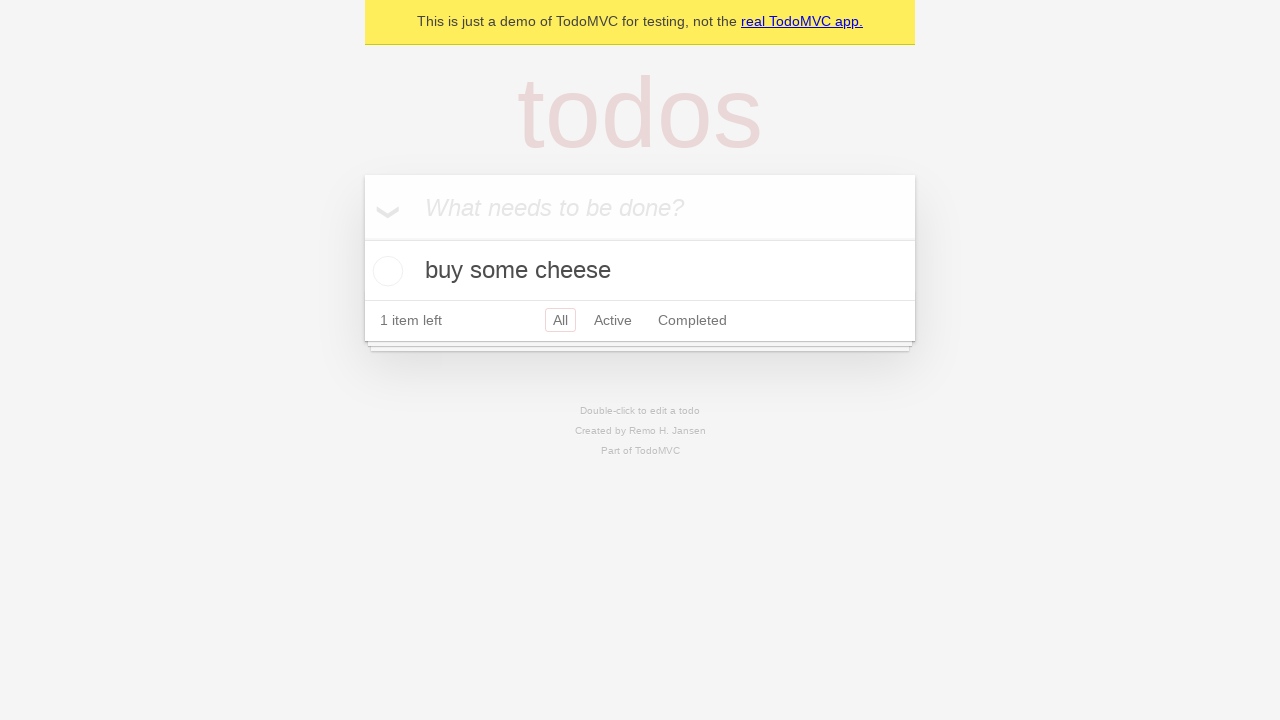

Filled todo input with 'feed the cat' on internal:attr=[placeholder="What needs to be done?"i]
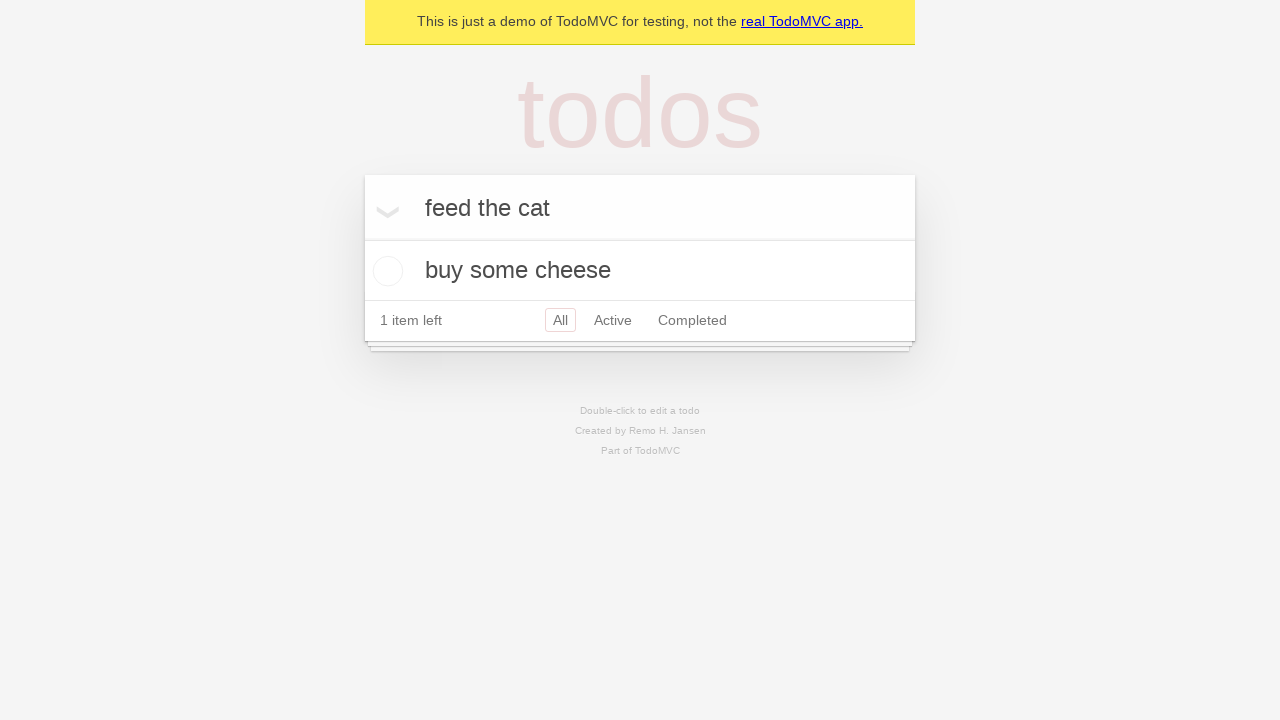

Pressed Enter to create second todo item on internal:attr=[placeholder="What needs to be done?"i]
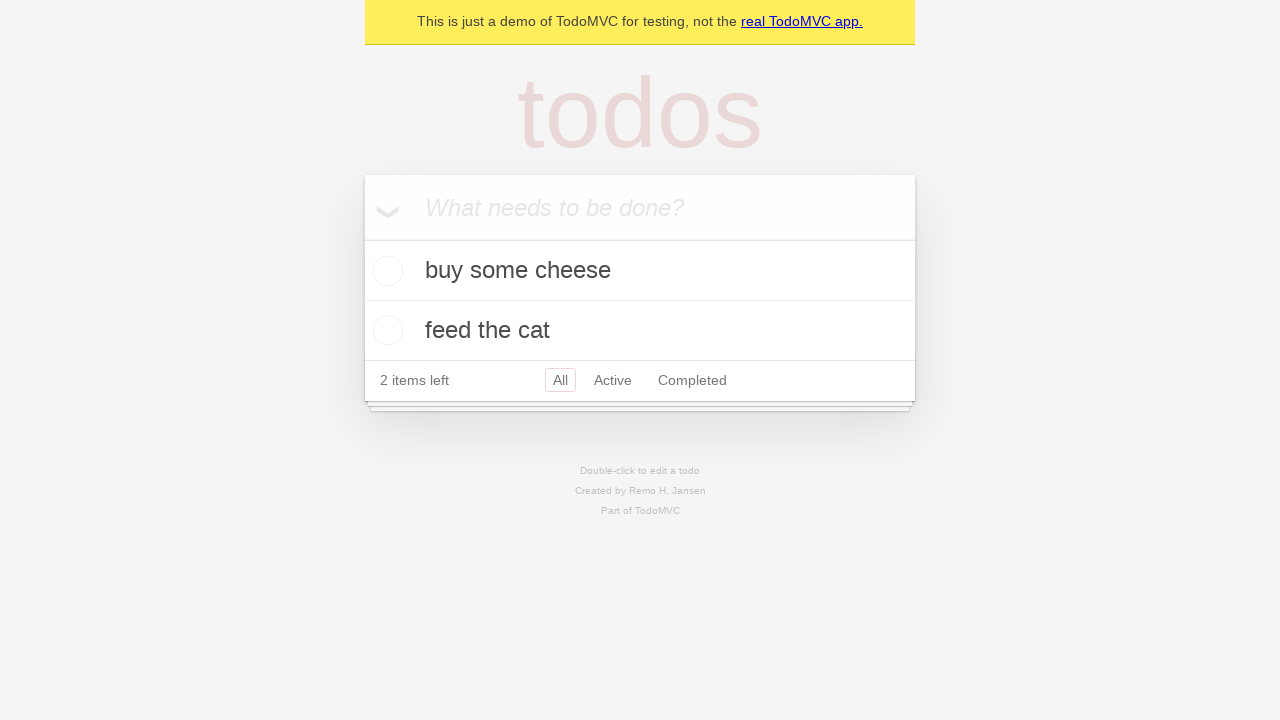

Filled todo input with 'book a doctors appointment' on internal:attr=[placeholder="What needs to be done?"i]
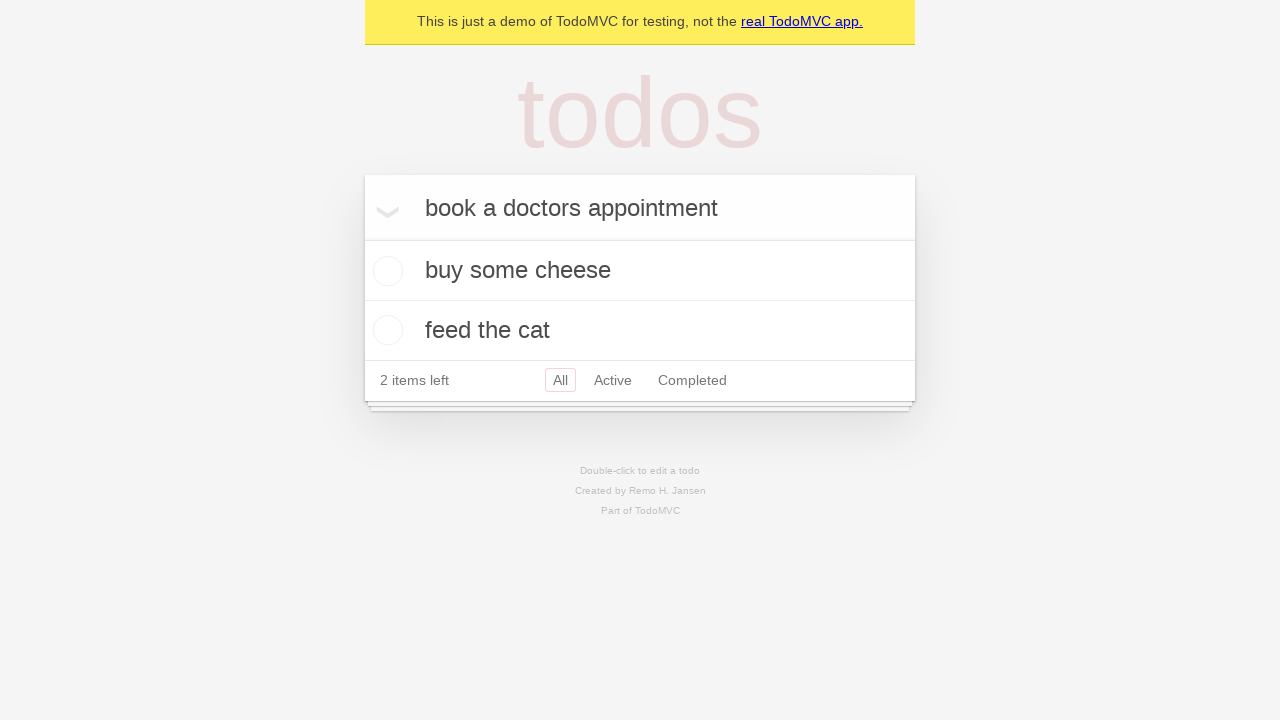

Pressed Enter to create third todo item on internal:attr=[placeholder="What needs to be done?"i]
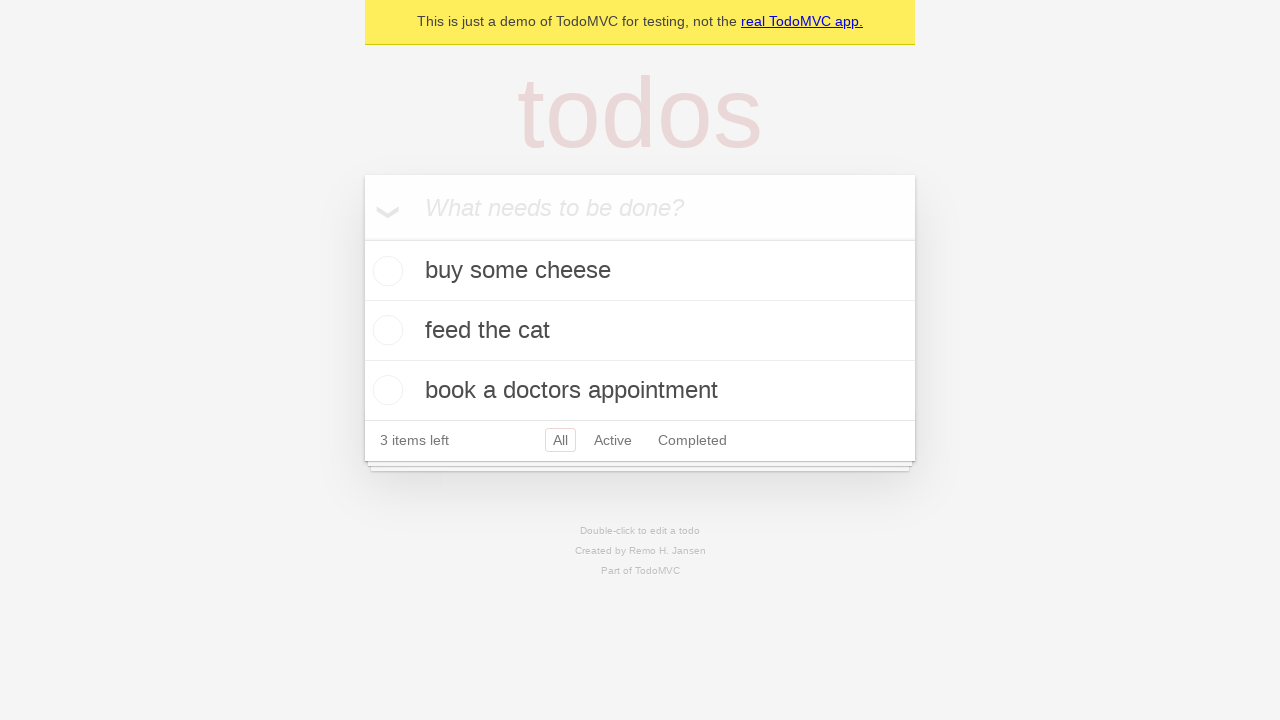

Double-clicked on second todo item to enter edit mode at (640, 331) on [data-testid='todo-item'] >> nth=1
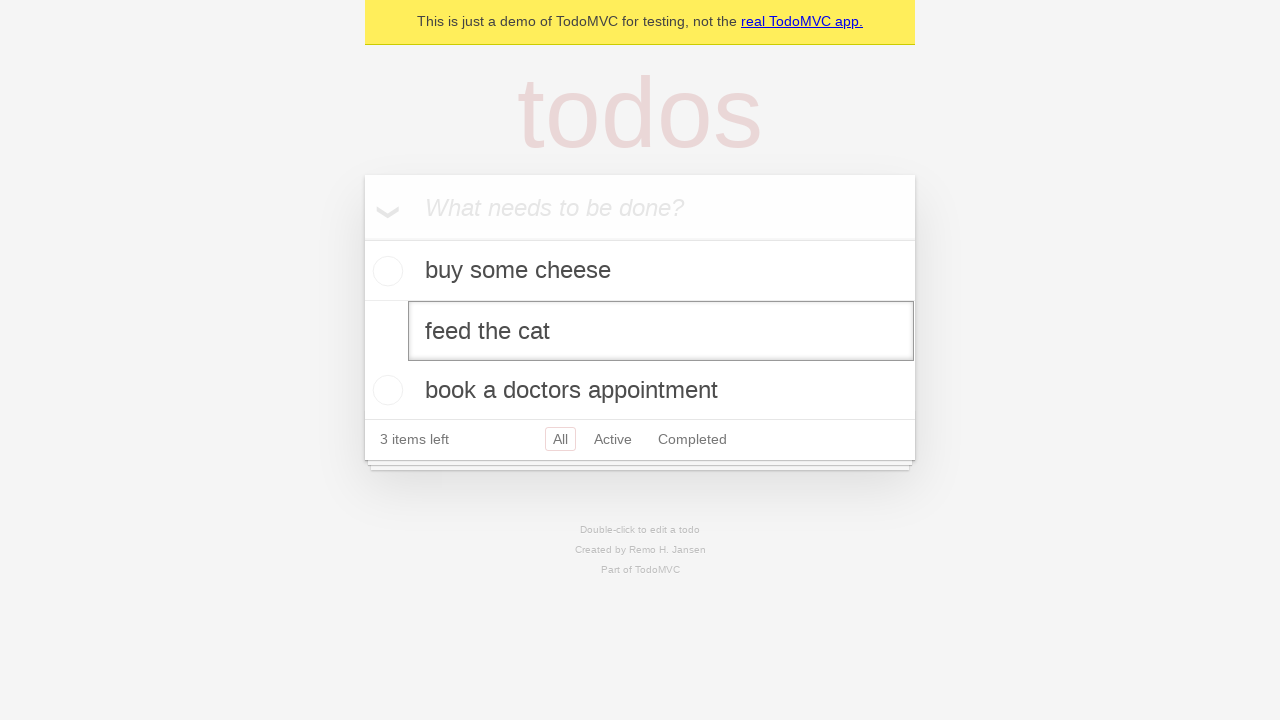

Filled edit textbox with 'buy some sausages' on [data-testid='todo-item'] >> nth=1 >> internal:role=textbox[name="Edit"i]
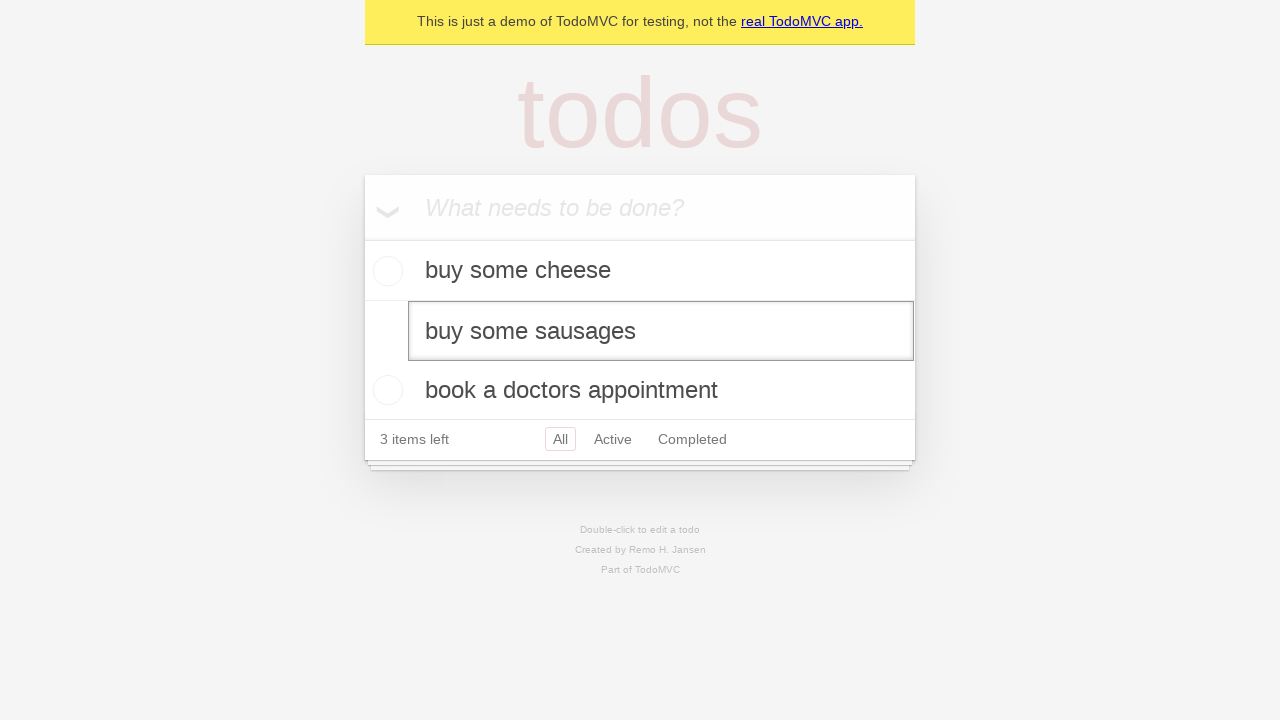

Pressed Escape to cancel edit and revert changes on [data-testid='todo-item'] >> nth=1 >> internal:role=textbox[name="Edit"i]
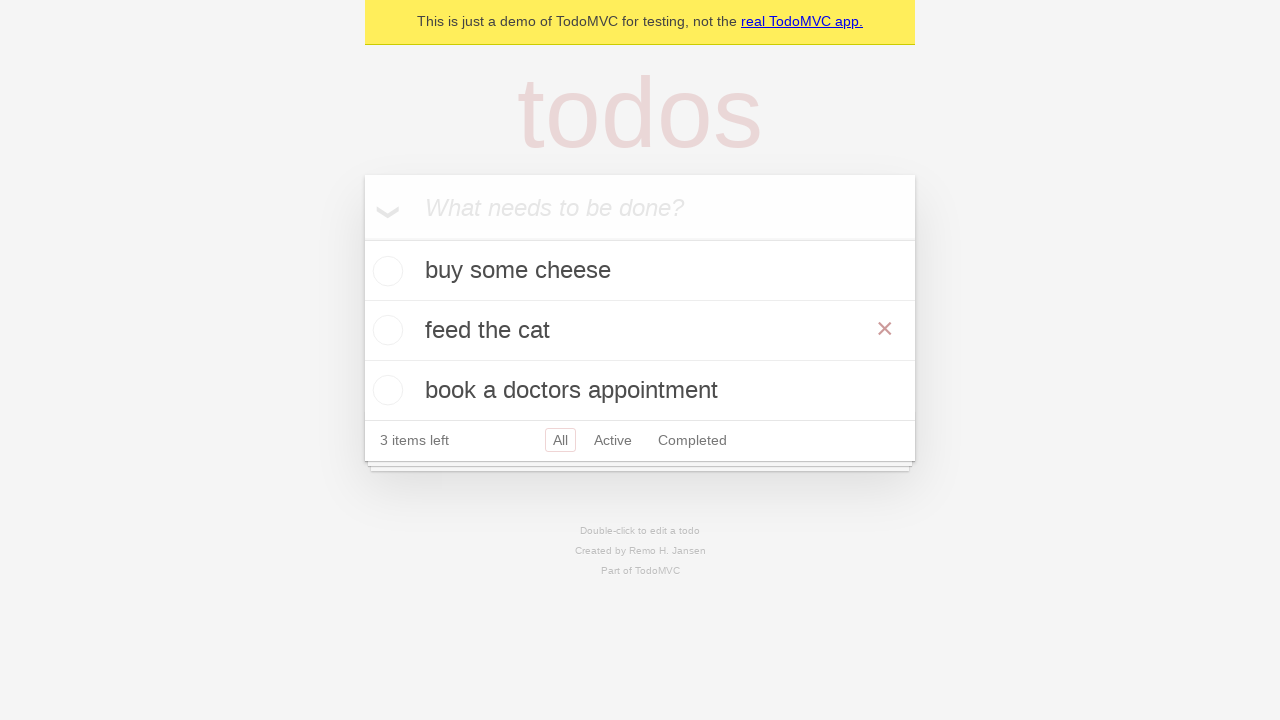

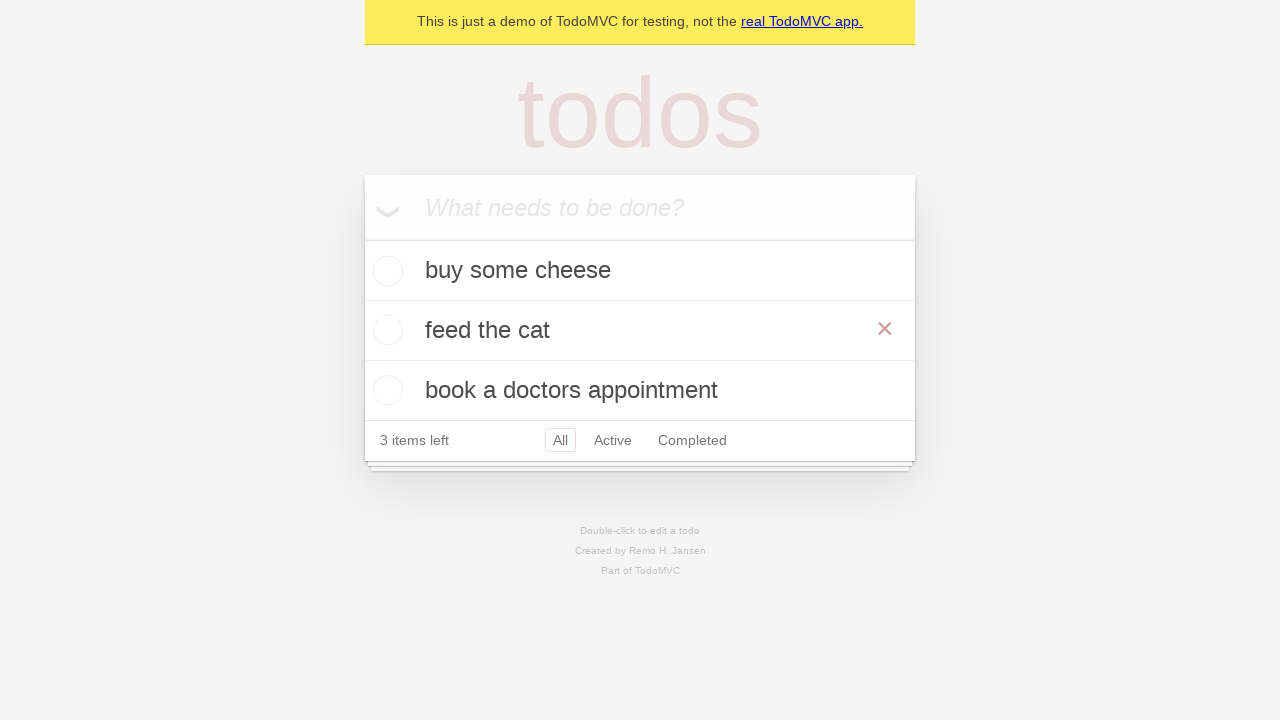